Navigates to the Plans page of file.io and verifies the page title contains "Plans"

Starting URL: https://www.file.io/

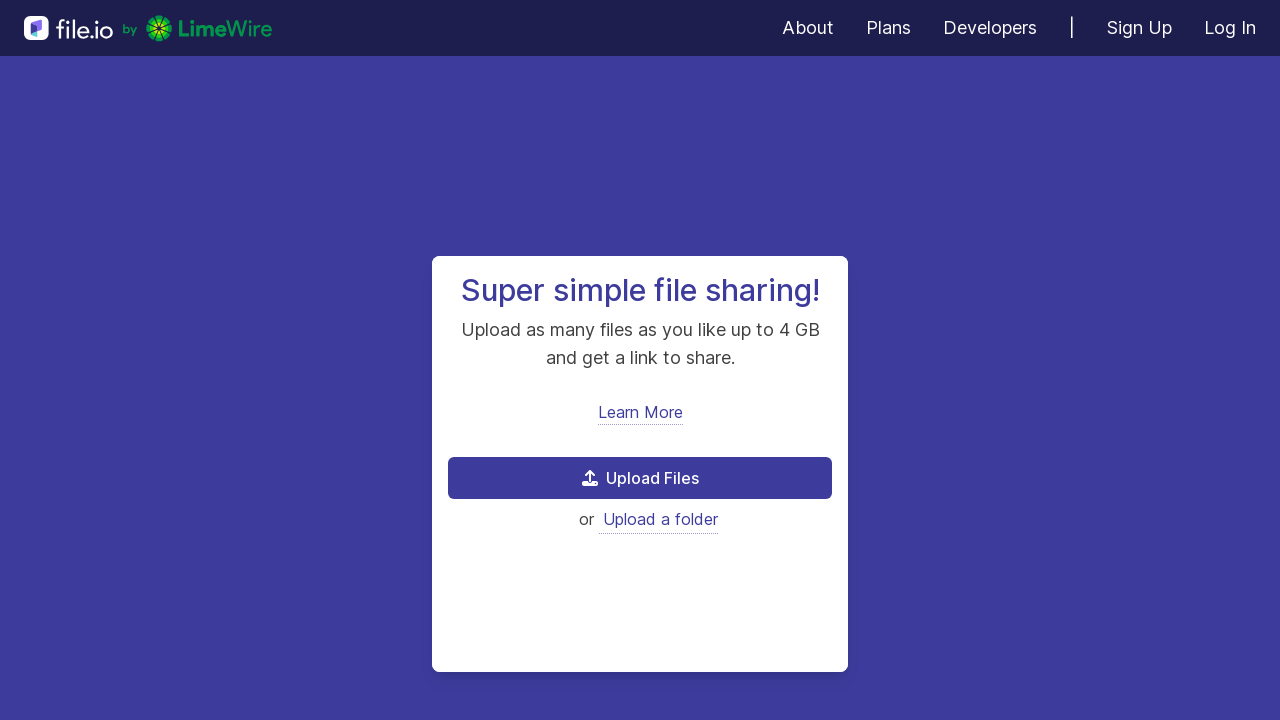

Clicked on Plans link at (888, 28) on a[href='/plans']
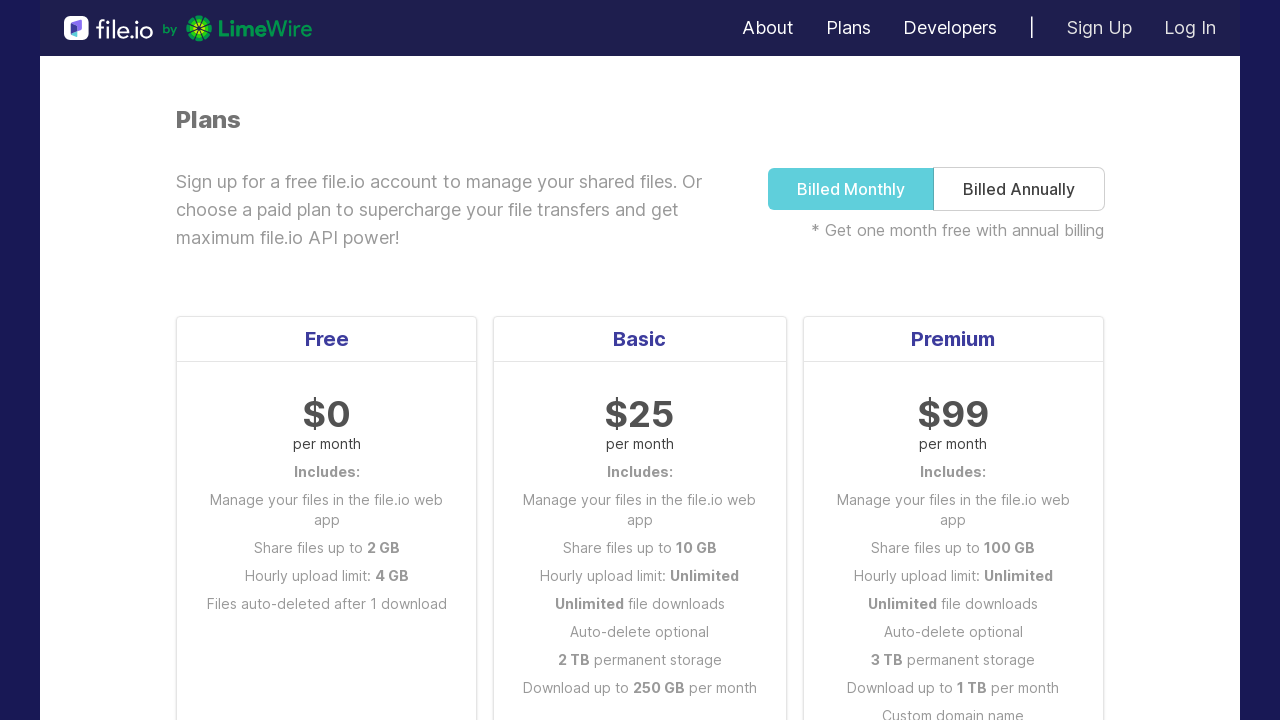

Plans page loaded (domcontentloaded state)
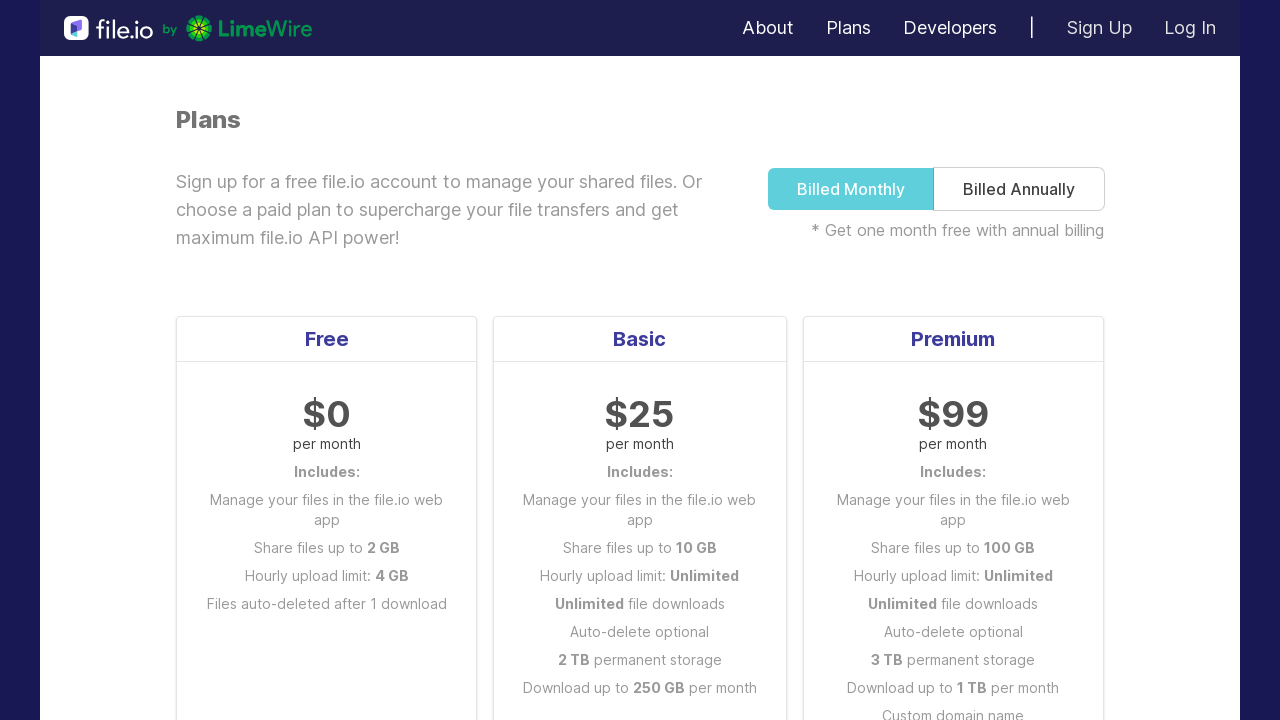

Verified page title contains 'Plans'
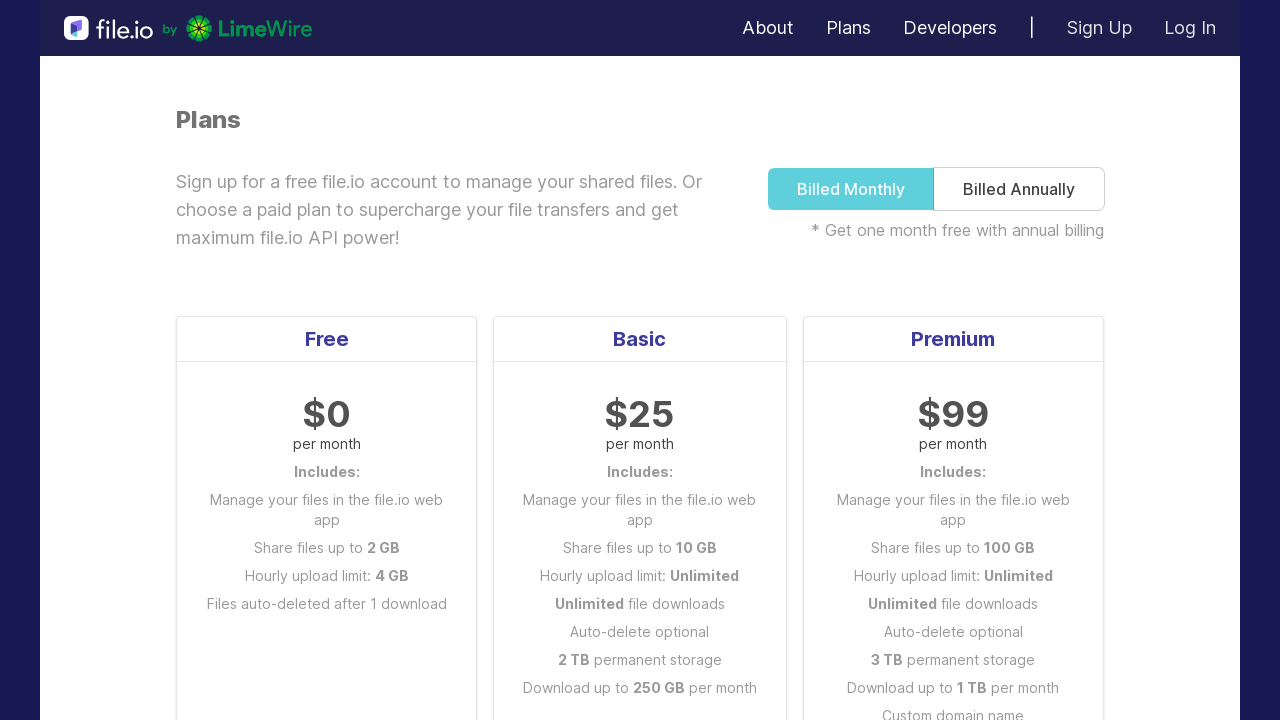

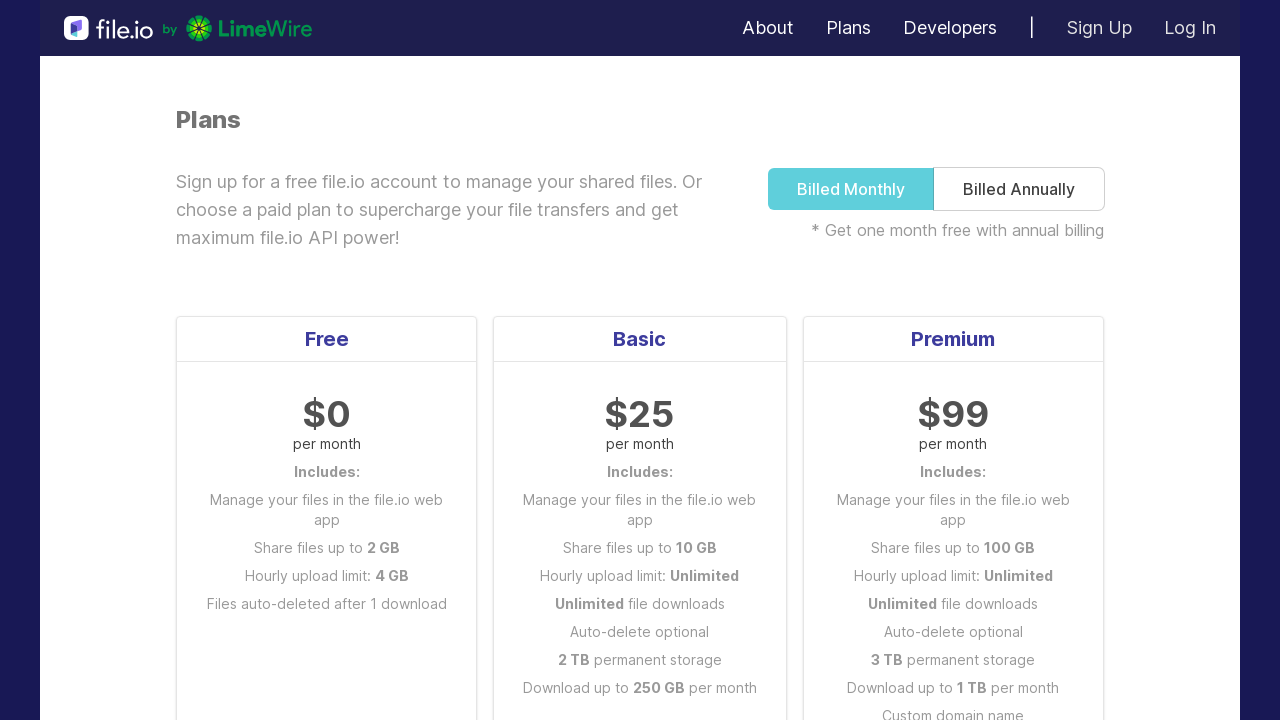